Tests browser window handling by clicking a link that opens a new window, switching between windows, and verifying the titles and URLs of both windows.

Starting URL: https://the-internet.herokuapp.com/windows

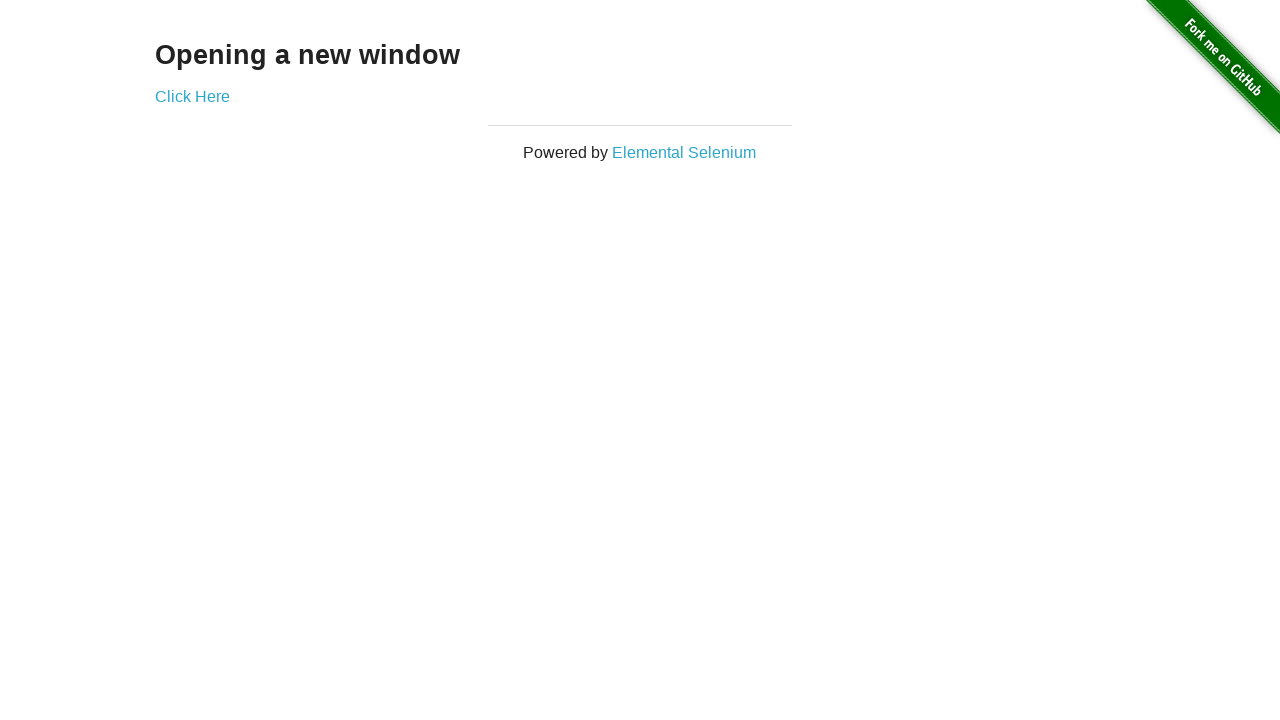

Verified window 1 title is 'The Internet'
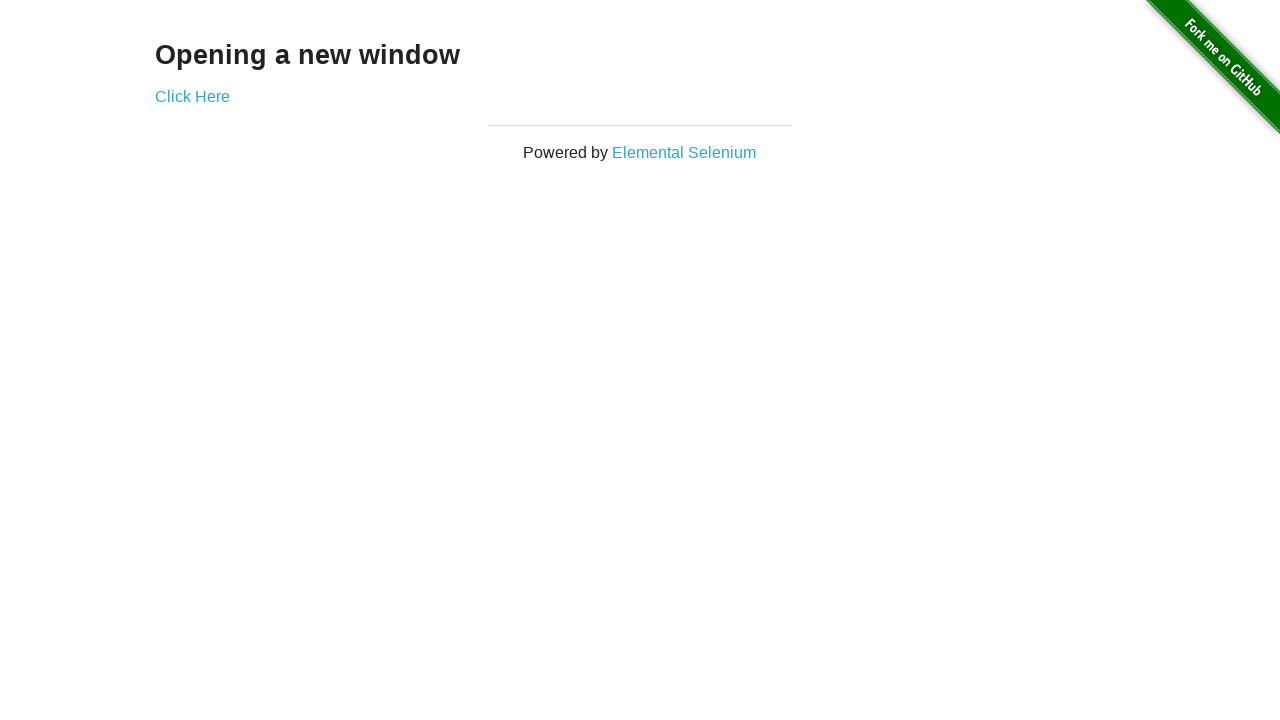

Clicked 'Click Here' link to open new window at (192, 96) on text=Click Here
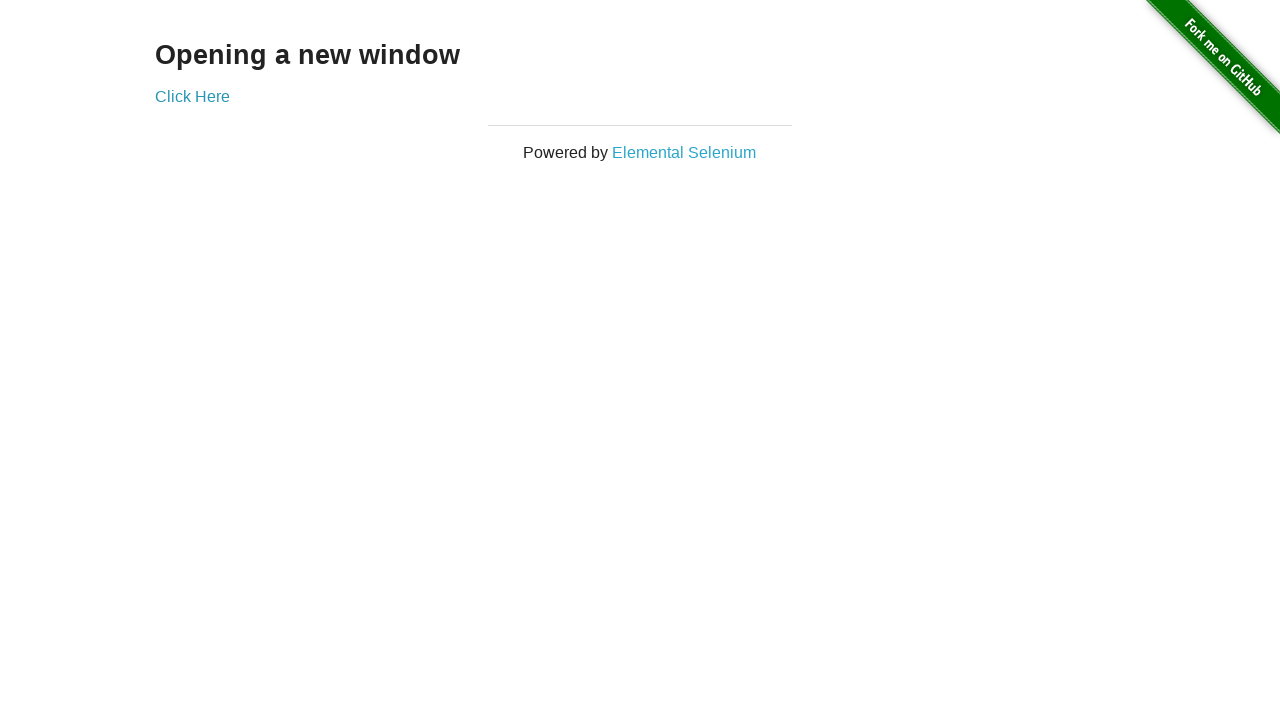

Captured new window (window 2)
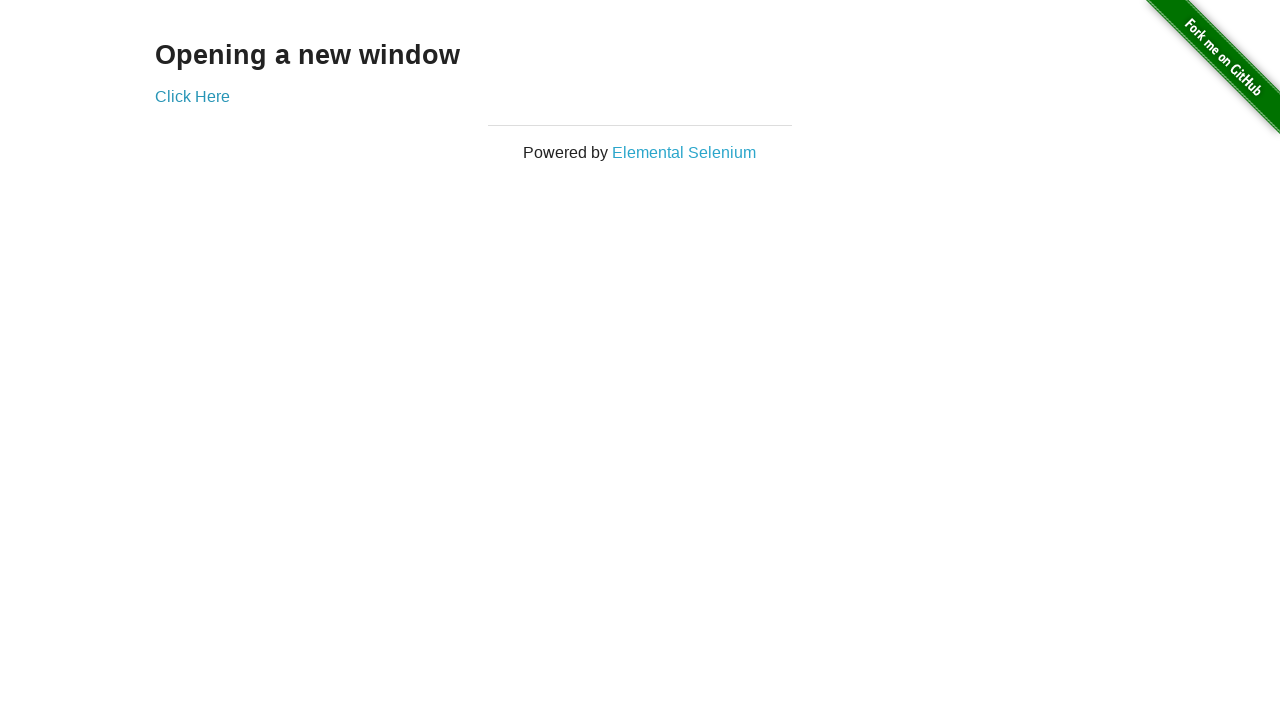

Waited for new window to load
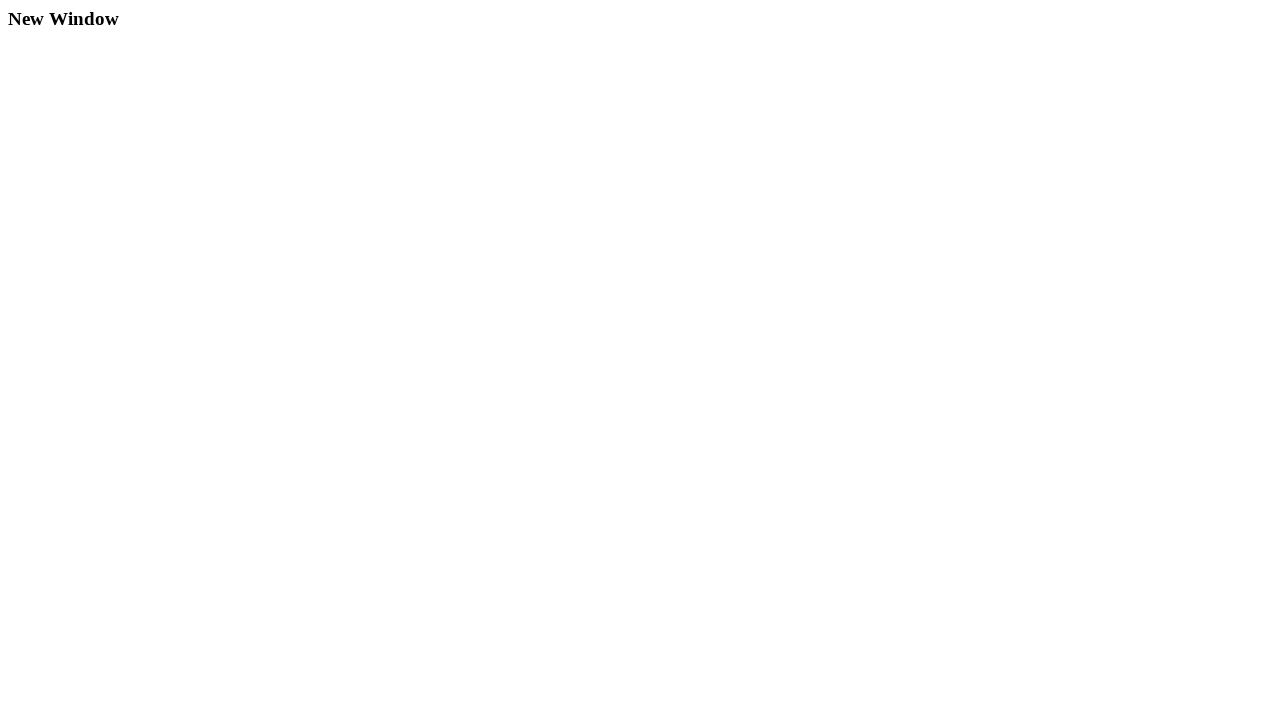

Verified window 2 title is 'New Window'
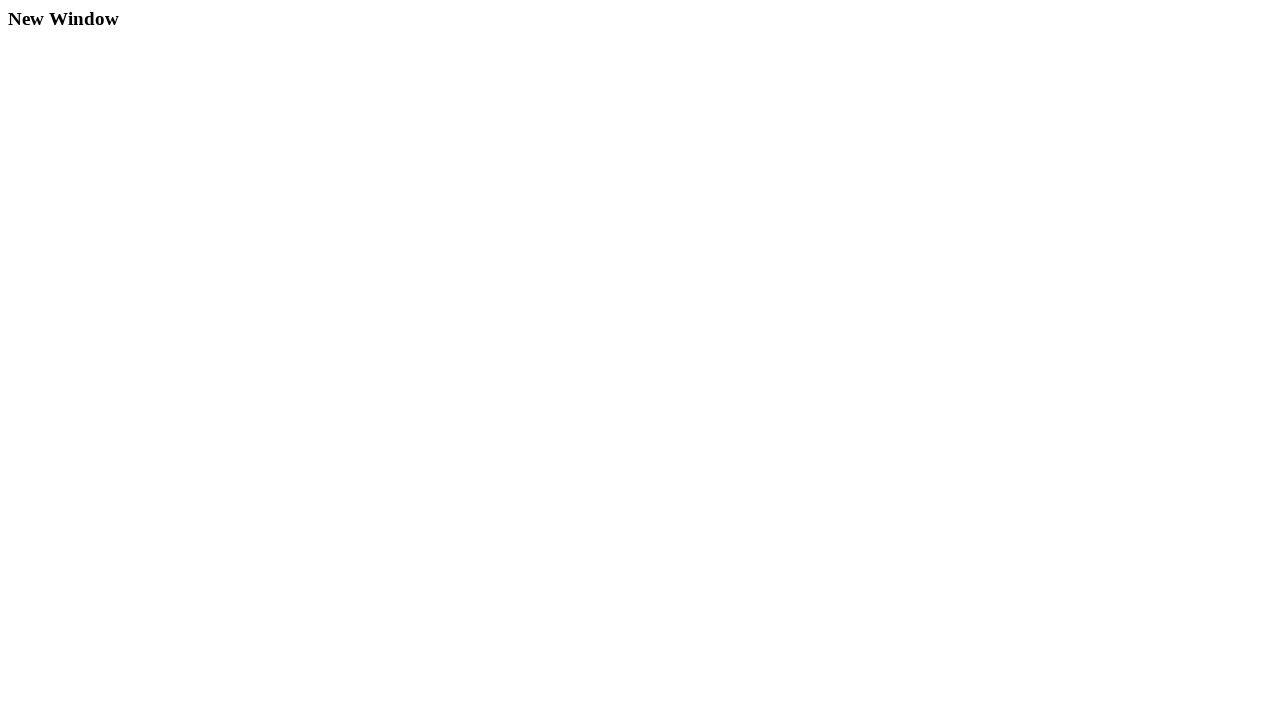

Switched to window 1 (original page)
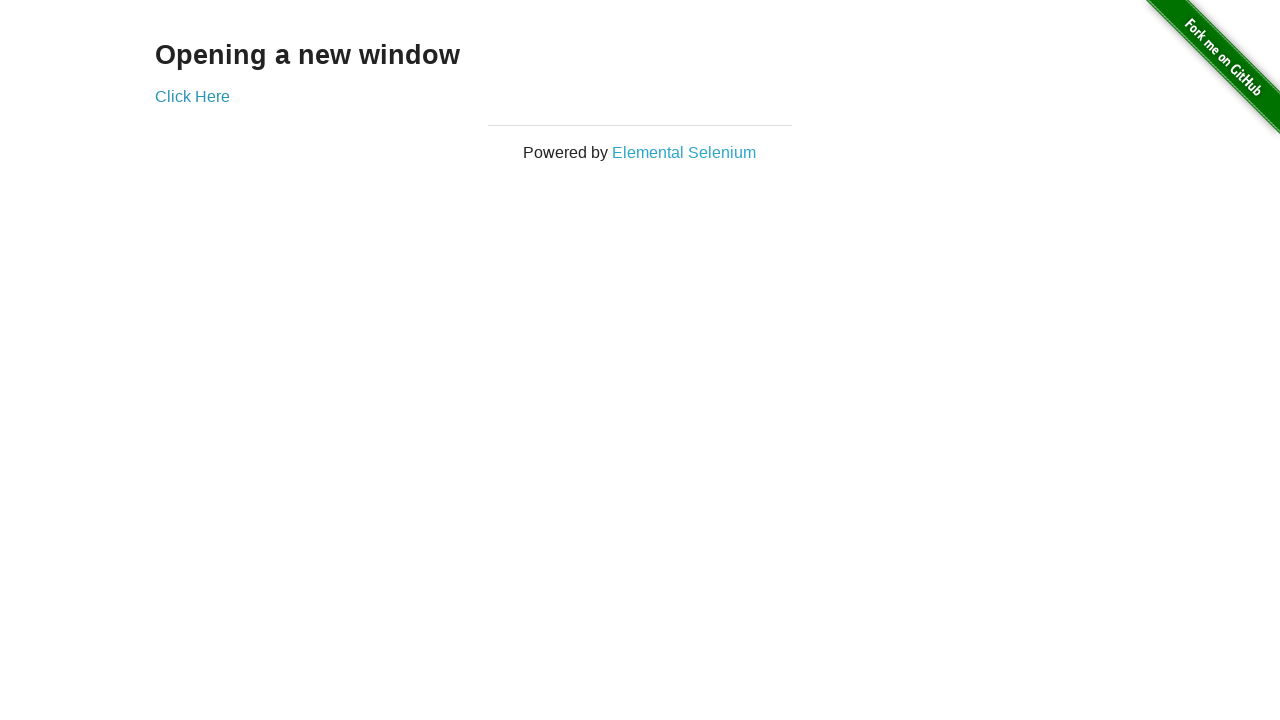

Verified window 1 URL contains 'windows'
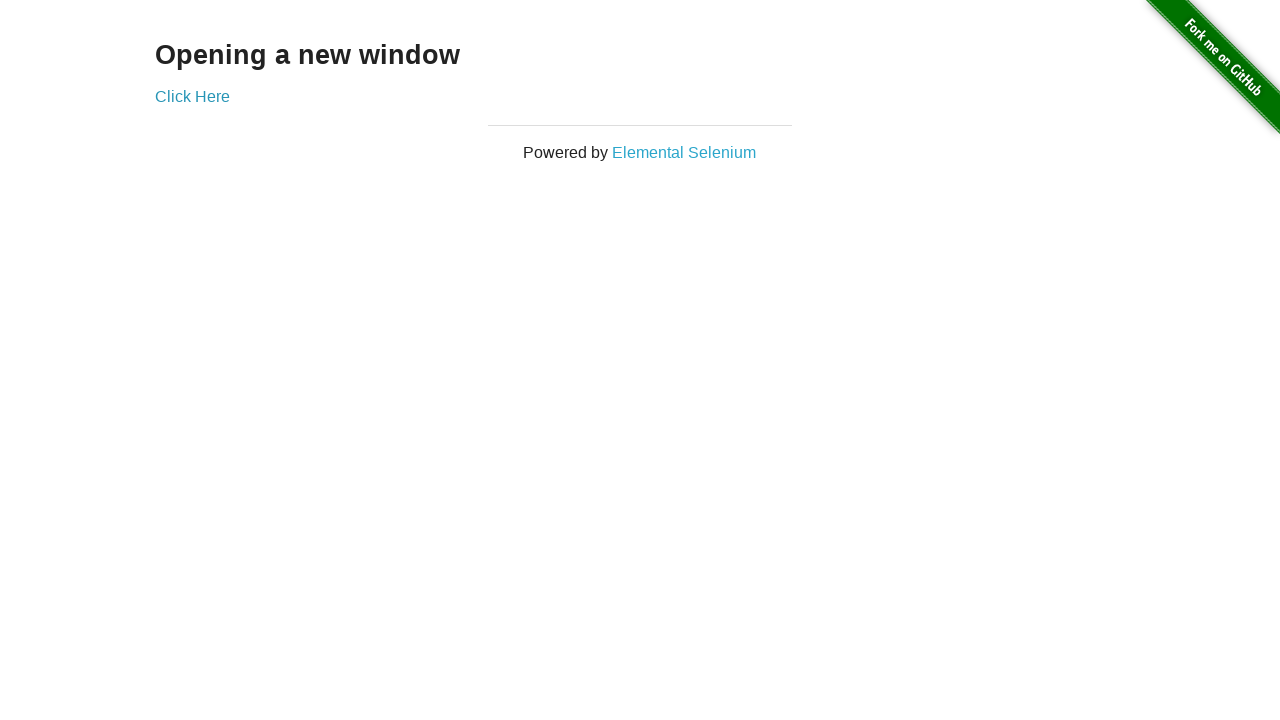

Verified window 1 URL does not contain 'new'
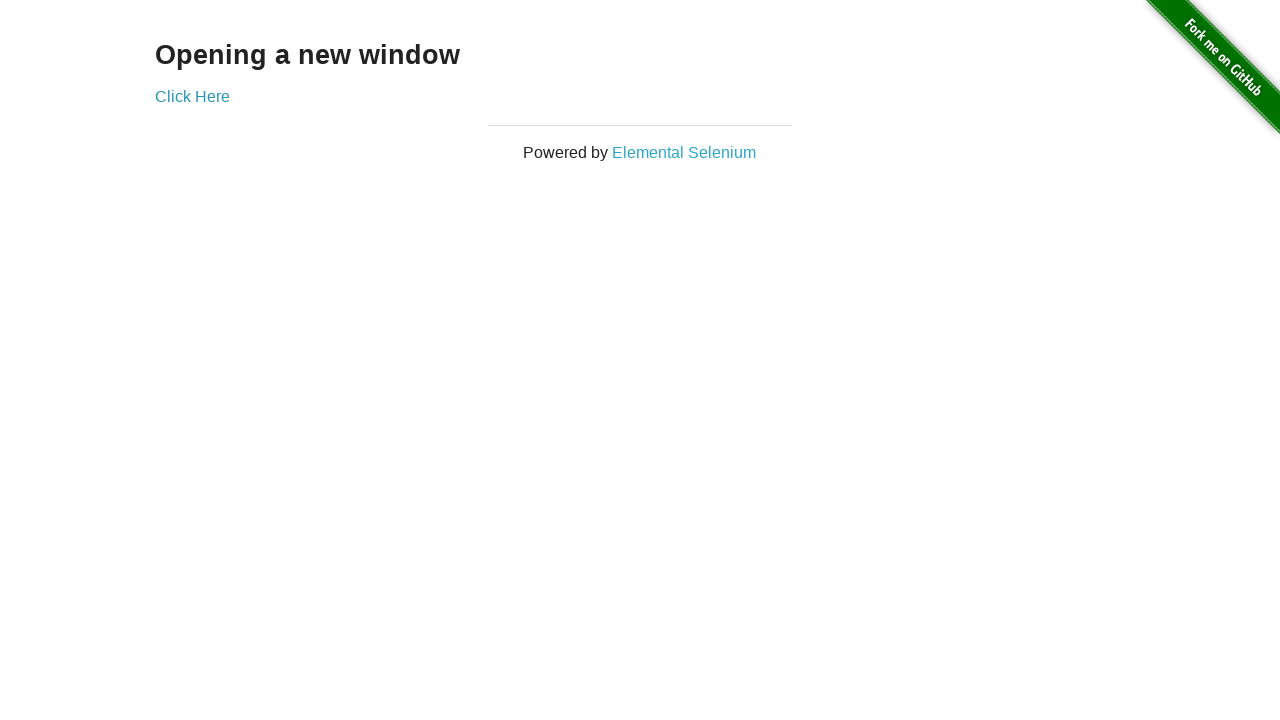

Switched to window 2
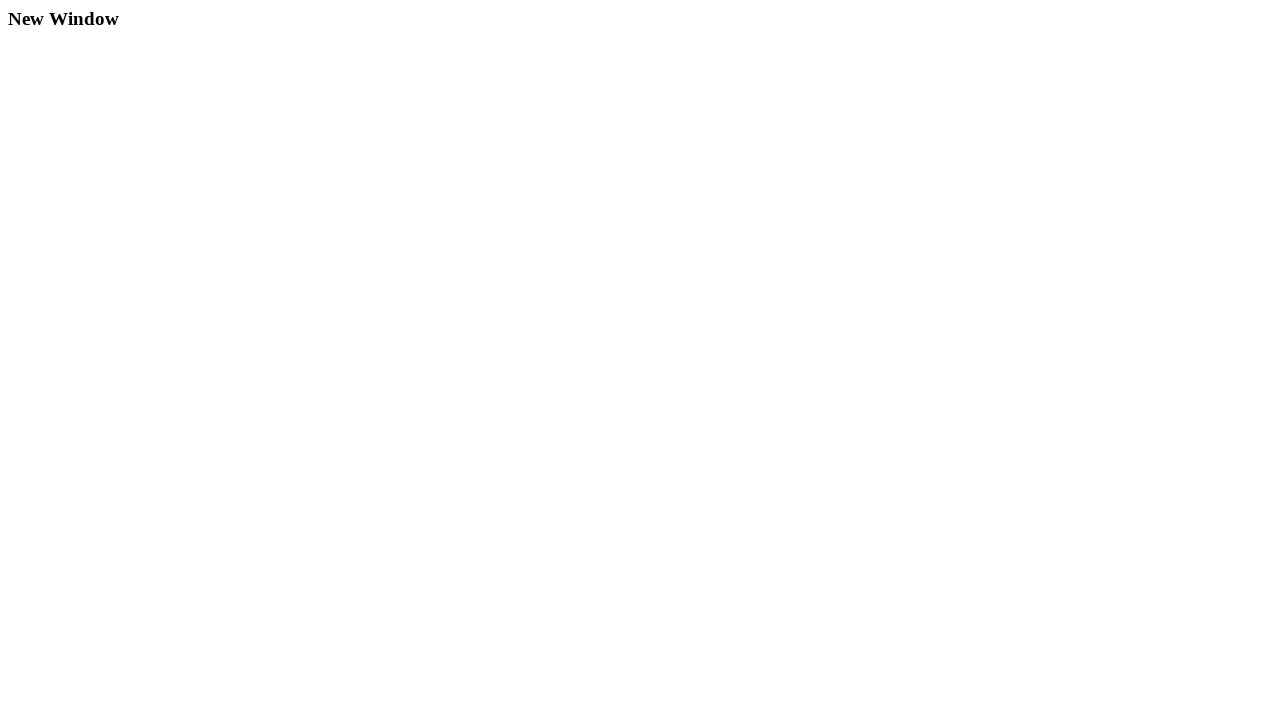

Switched back to window 1
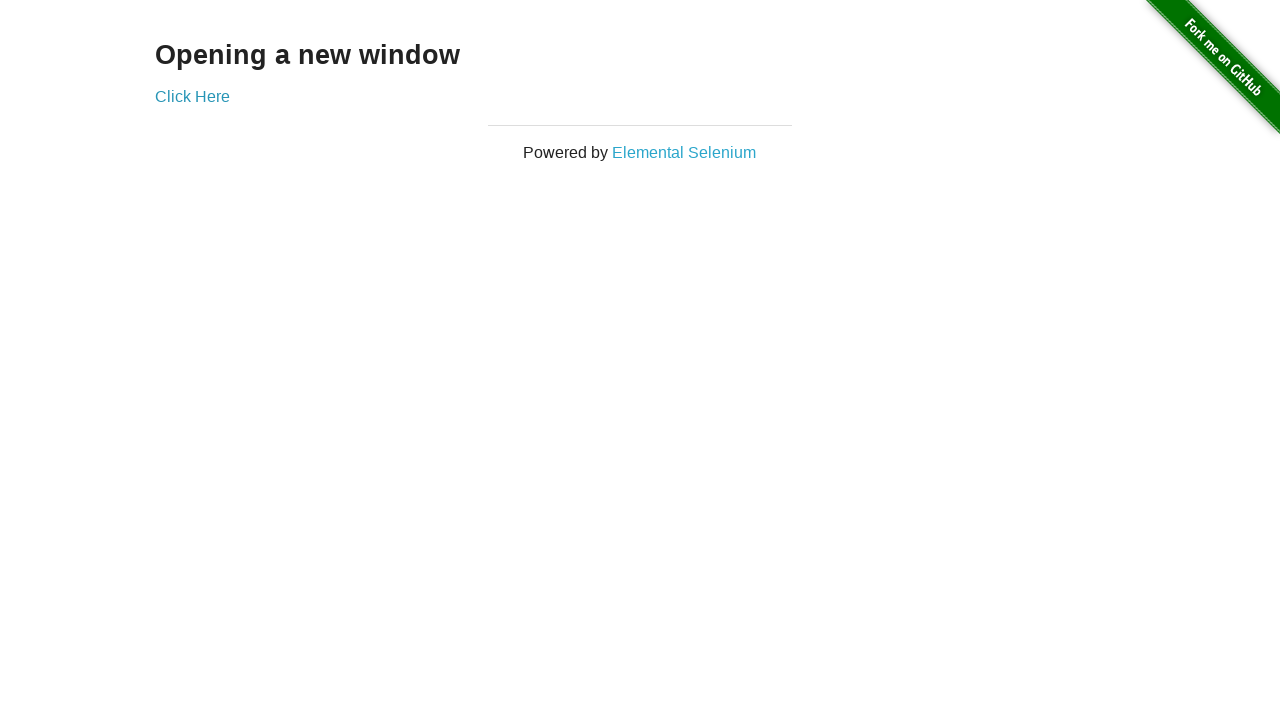

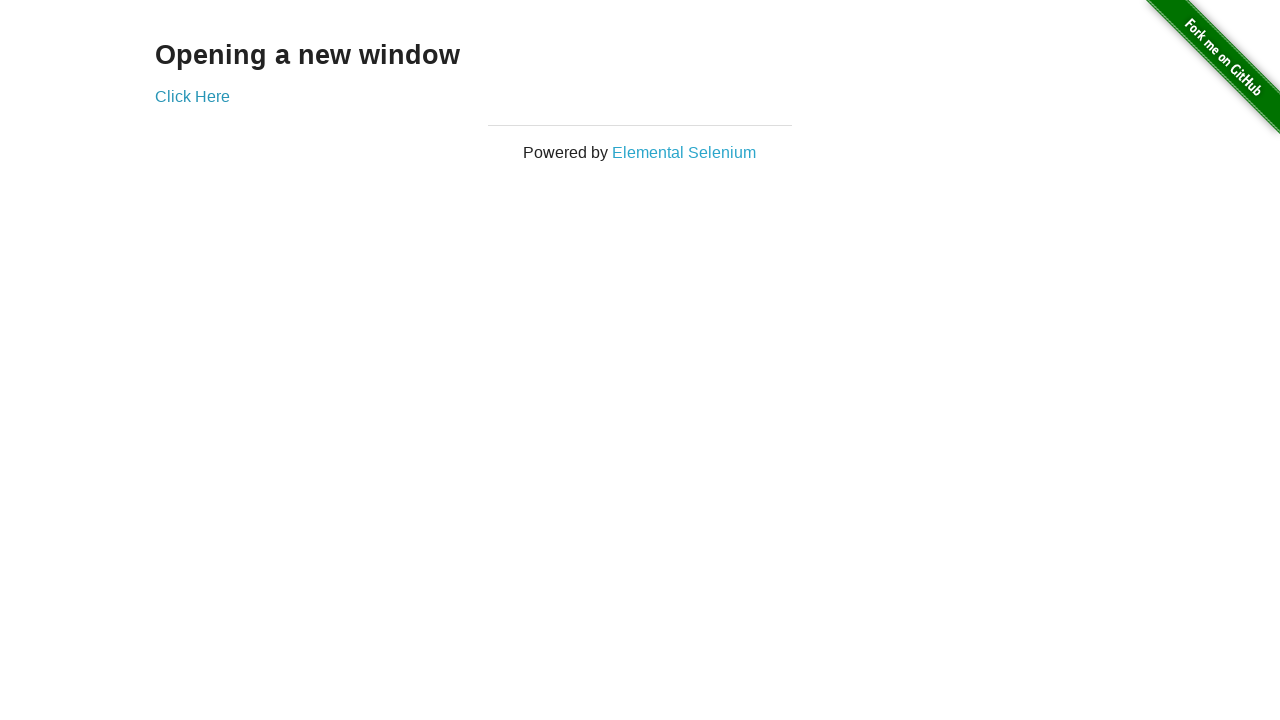